Tests multi-select functionality by clicking on a dropdown and selecting multiple options while holding the Control key, then deselecting one option

Starting URL: https://demo.mobiscroll.com/select/multiple-select

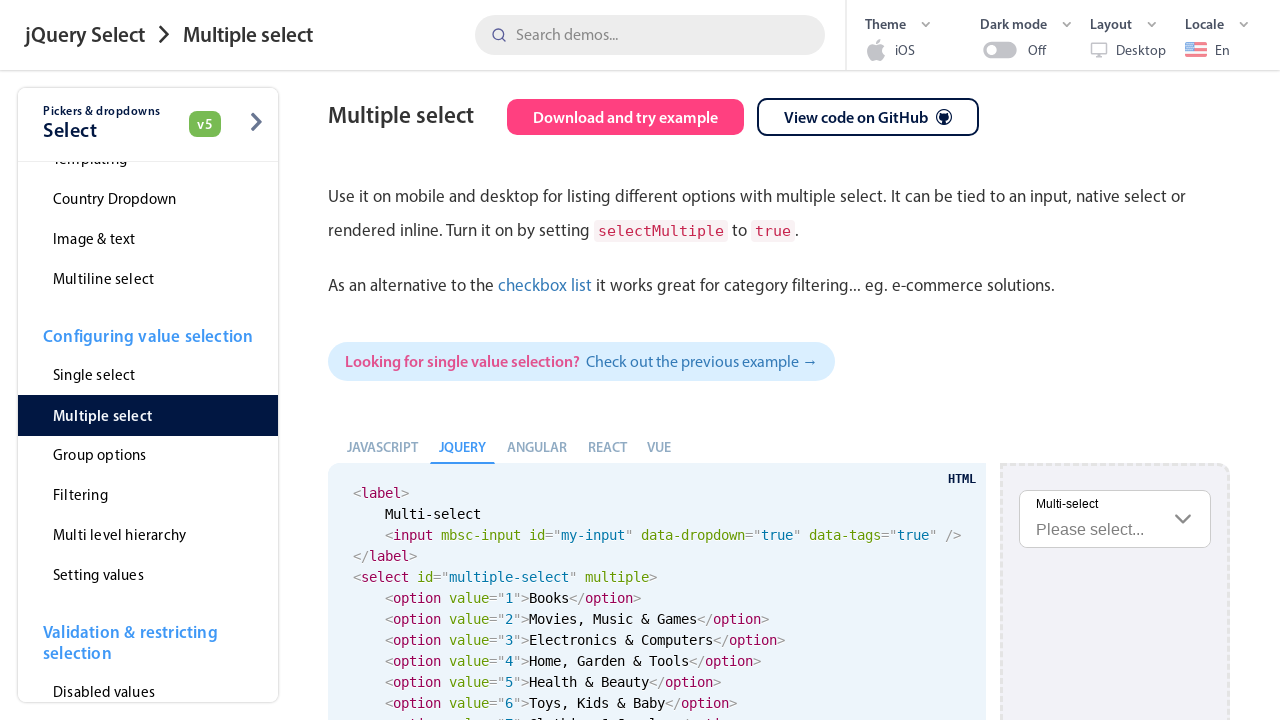

Clicked on multi-select dropdown to open it at (1090, 529) on xpath=//span[text()='Please select...']
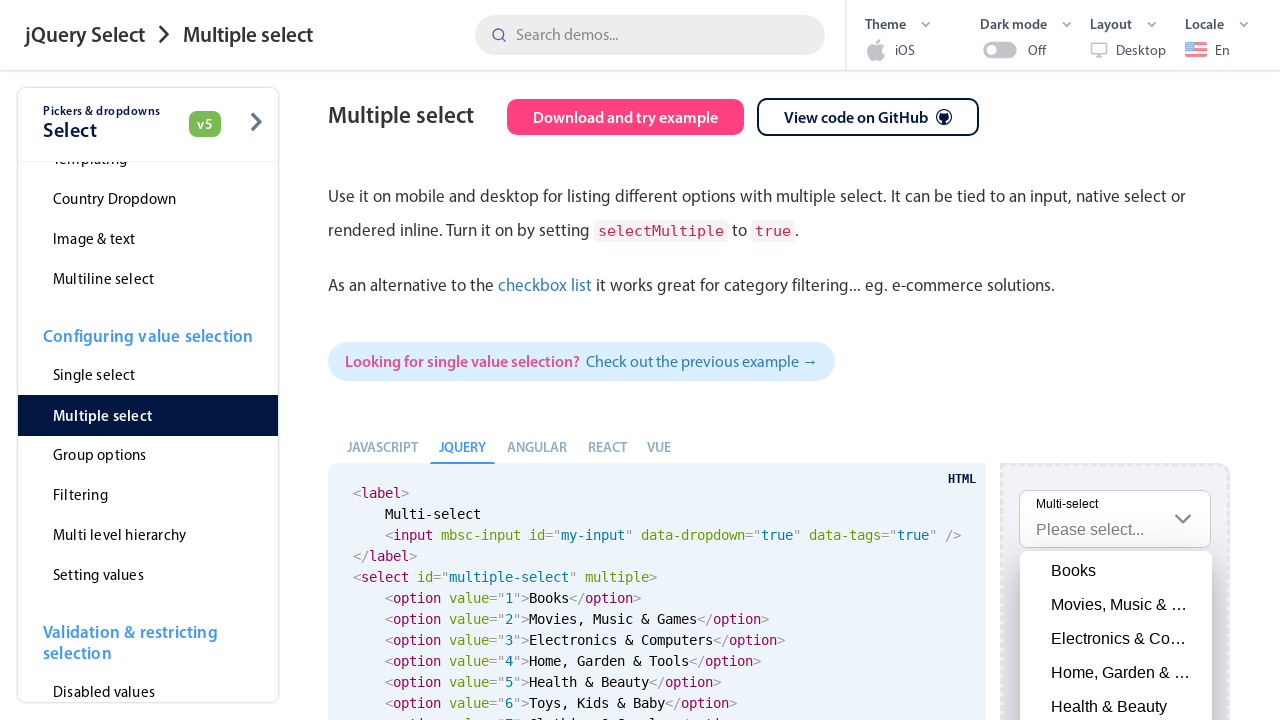

Dropdown options loaded and became visible
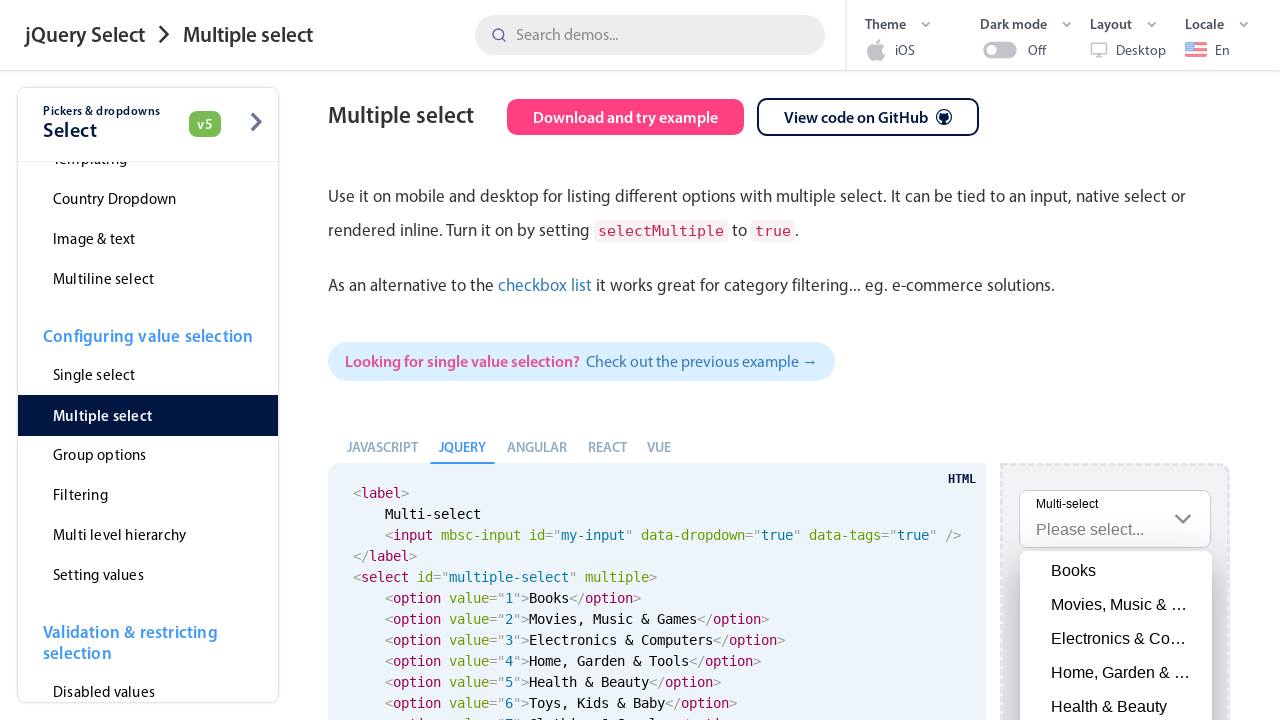

Pressed and held Control key for multi-select
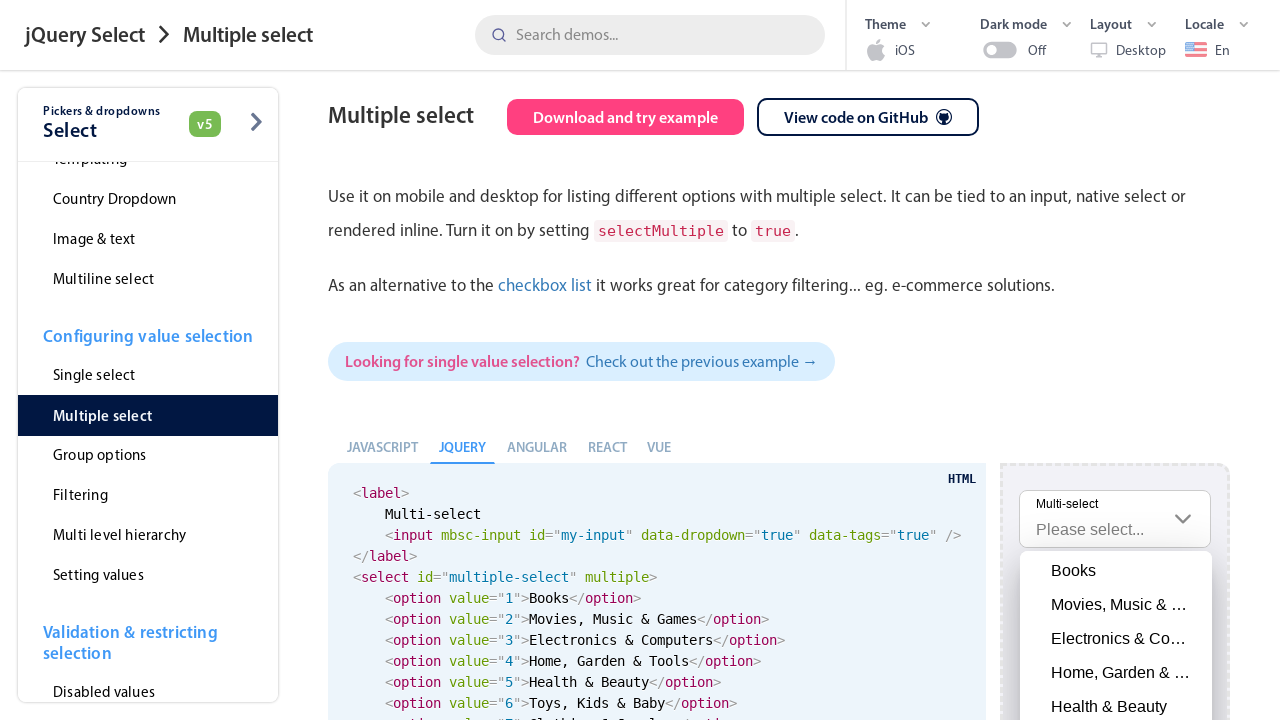

Selected 'Books' option while Control key held at (1116, 571) on xpath=//div[text()='Books']
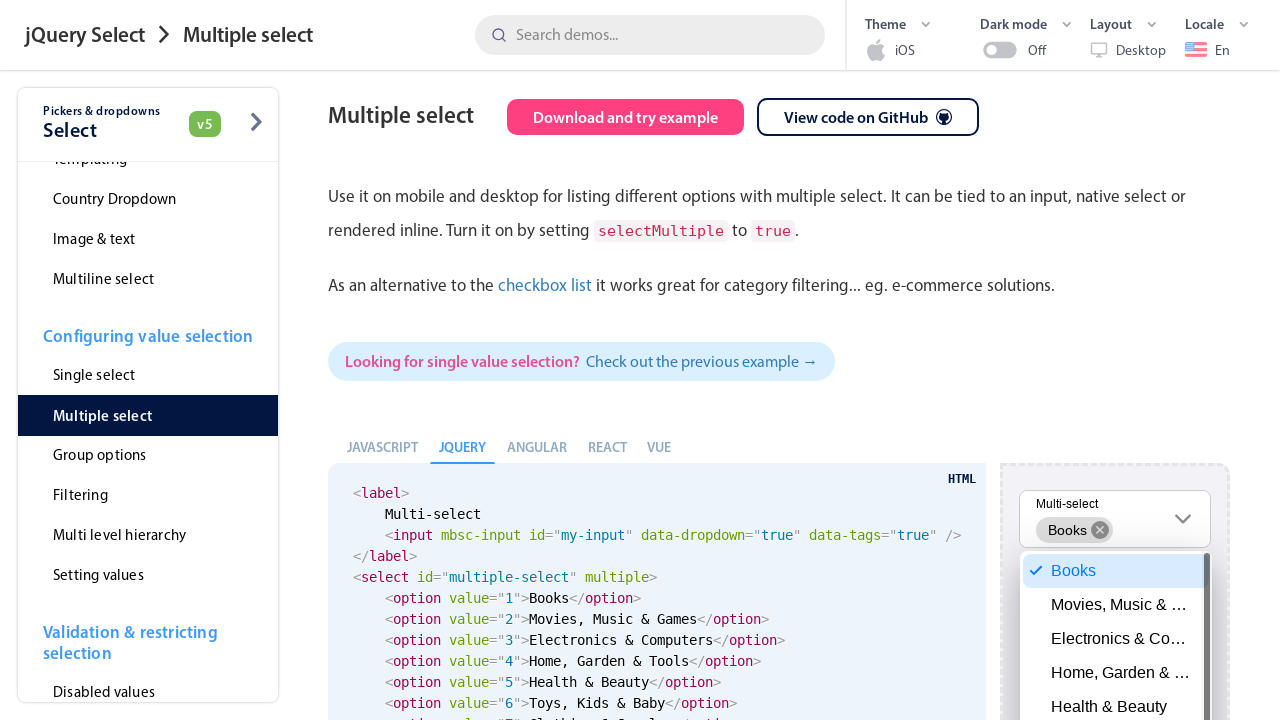

Selected 'Movies, Music & Games' option while Control key held at (1116, 605) on xpath=//div[text()='Movies, Music & Games']
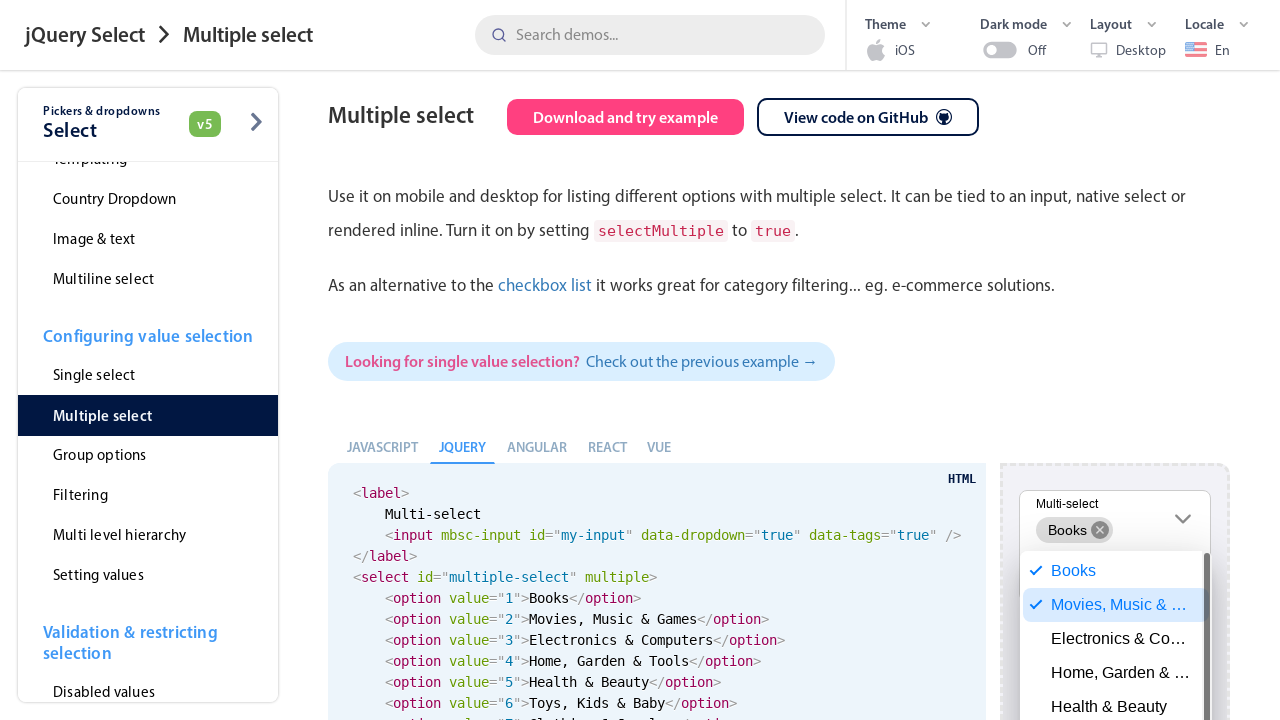

Selected 'Clothing & Jewelry' option while Control key held at (1116, 361) on xpath=//div[text()='Clothing & Jewelry']
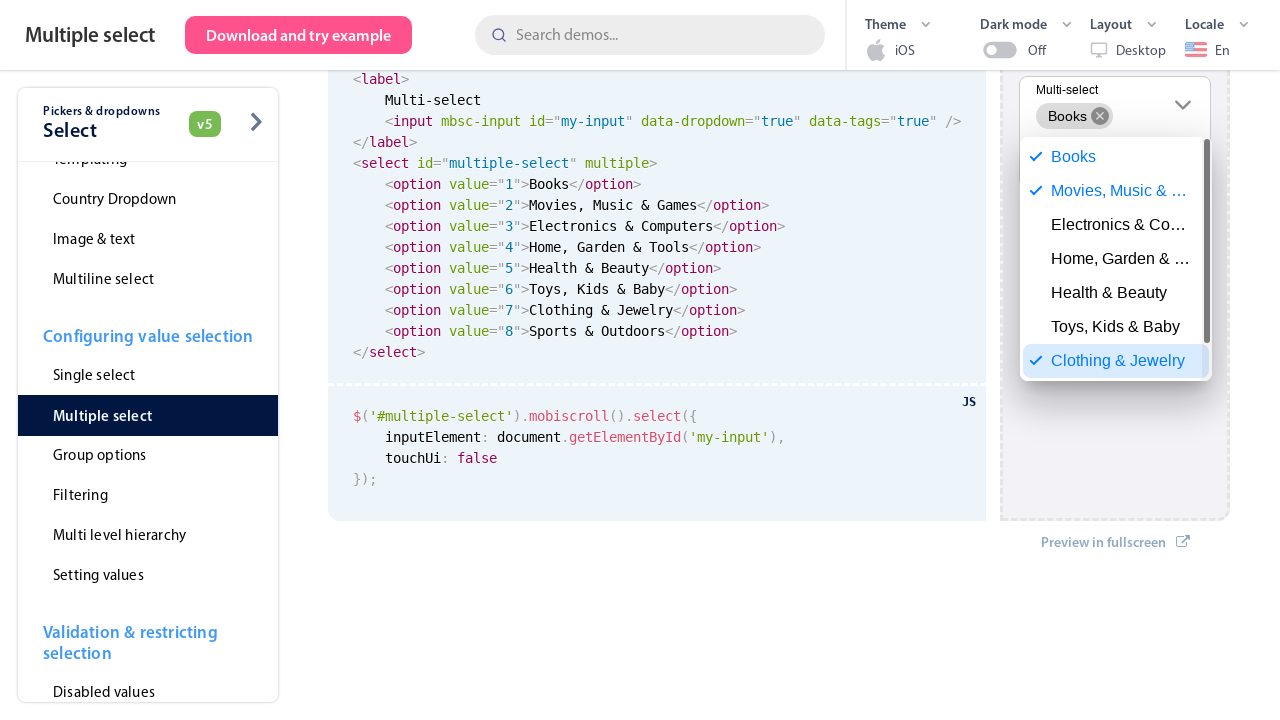

Deselected 'Movies, Music & Games' option while Control key held at (1116, 191) on xpath=//div[text()='Movies, Music & Games']
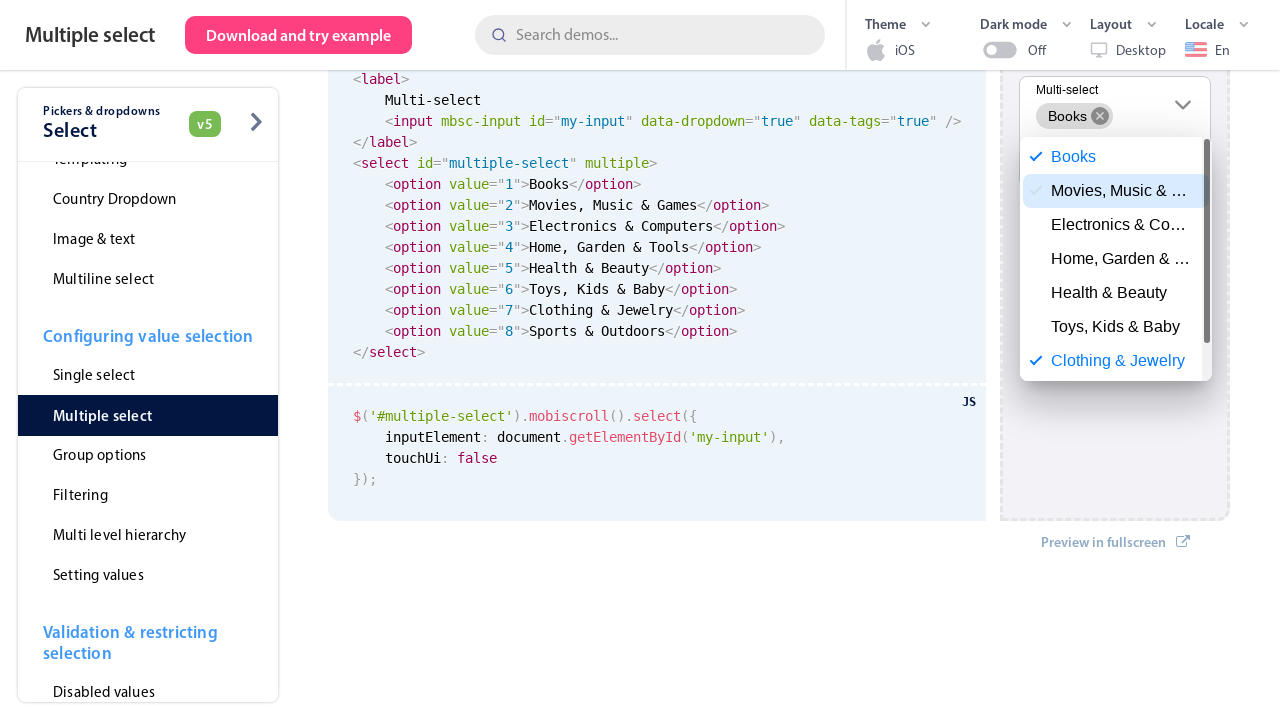

Released Control key after completing multi-select actions
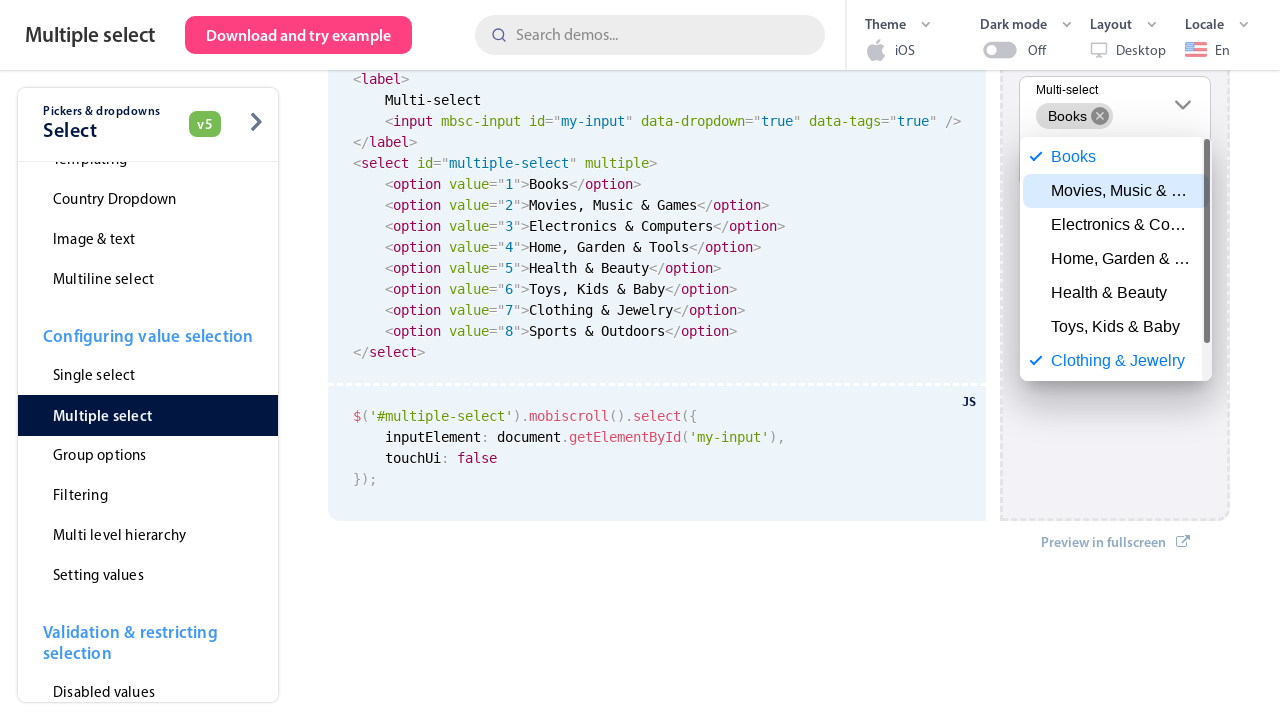

Multi-select test completed successfully
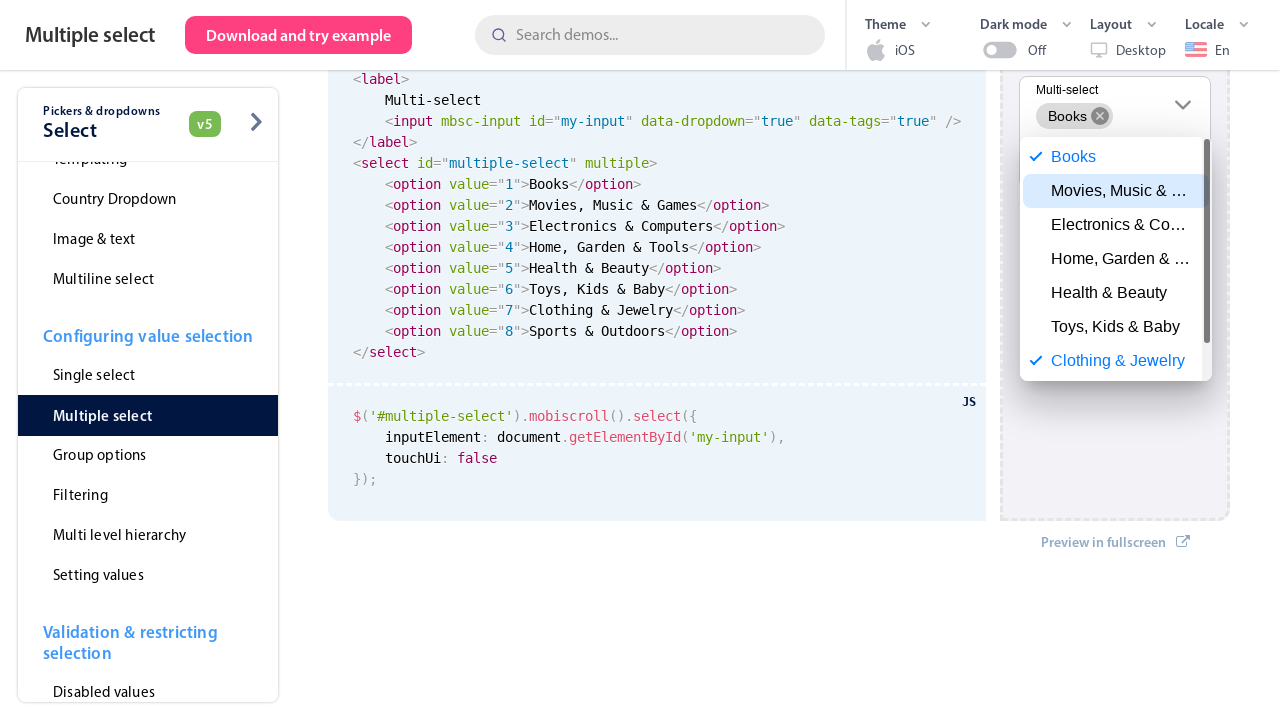

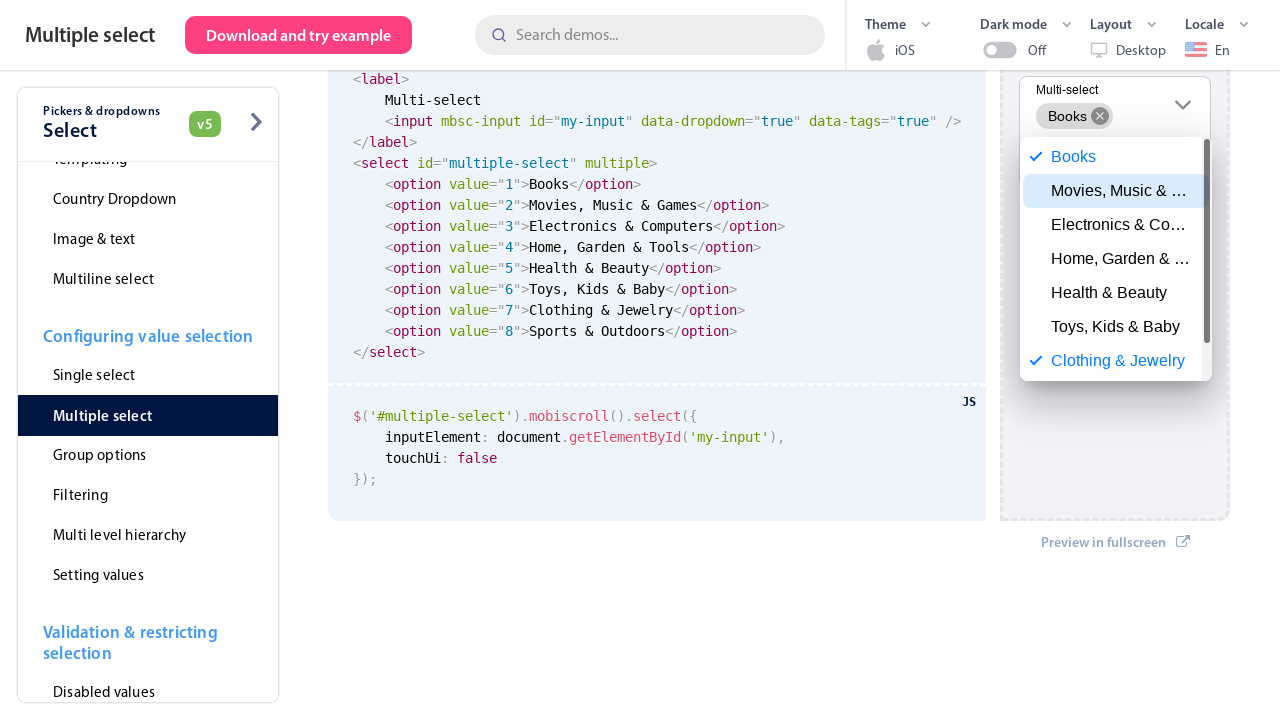